Tests text input functionality on a form by entering various types of data including valid text, special characters, and long text strings

Starting URL: https://www.hyrtutorials.com/p/basic-controls.html

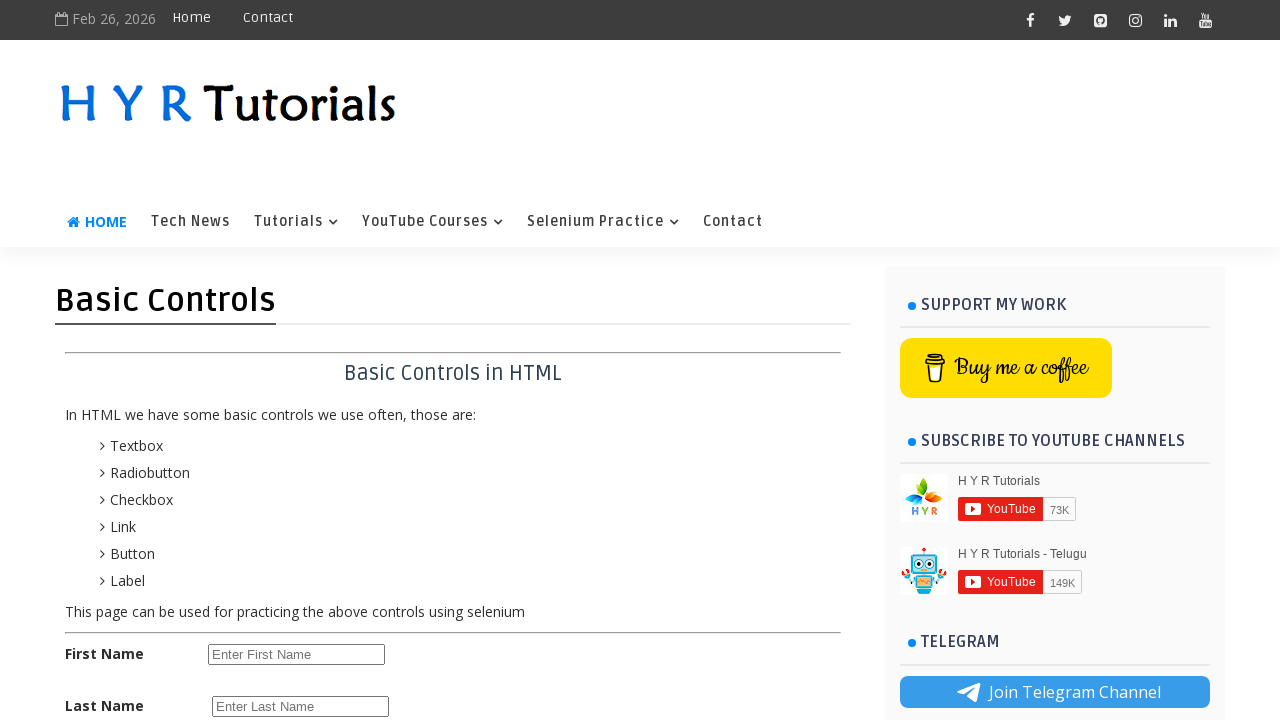

Filled text box with valid name 'Megha' on input.bcTextBox
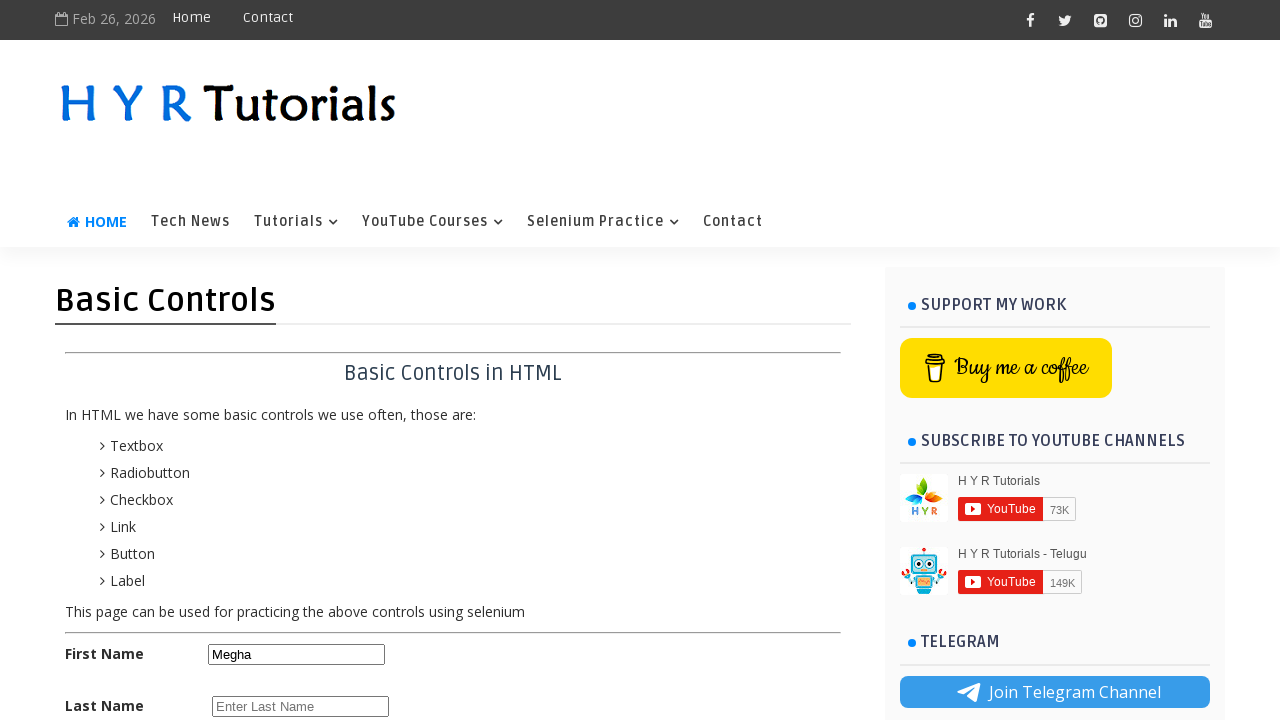

Cleared text box on input.bcTextBox
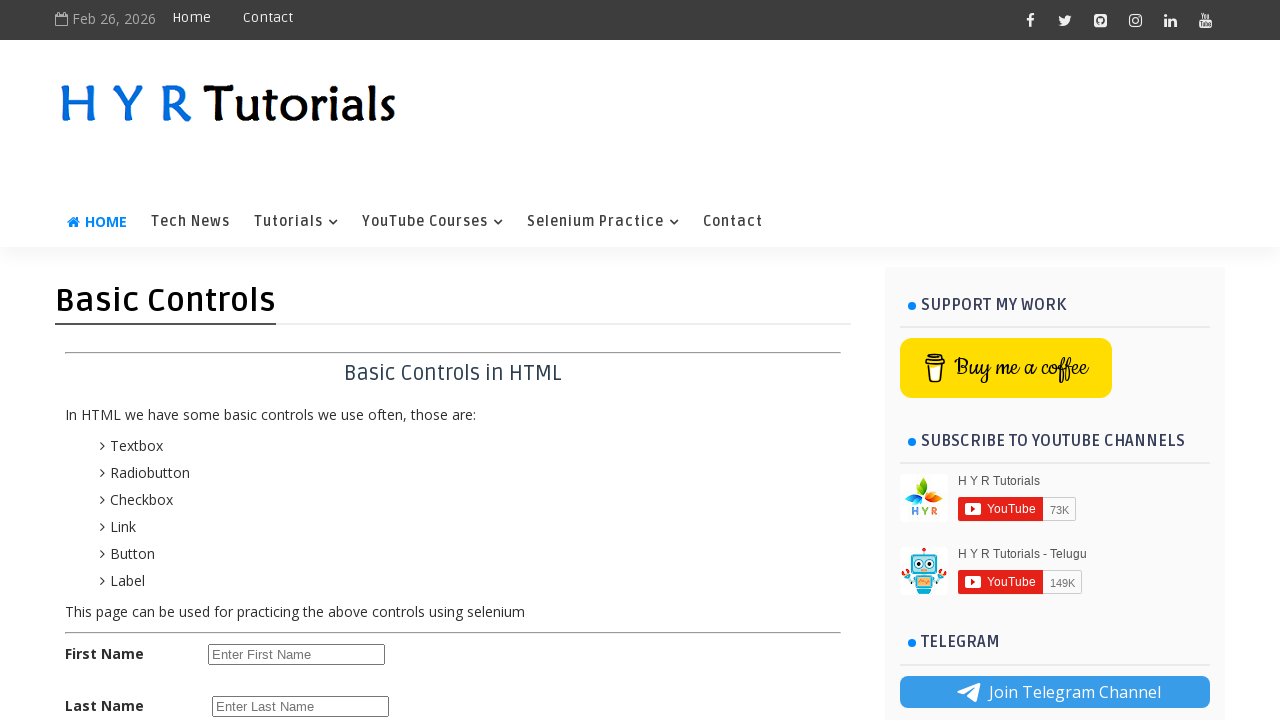

Entered placeholder text 'My first name' on input.bcTextBox
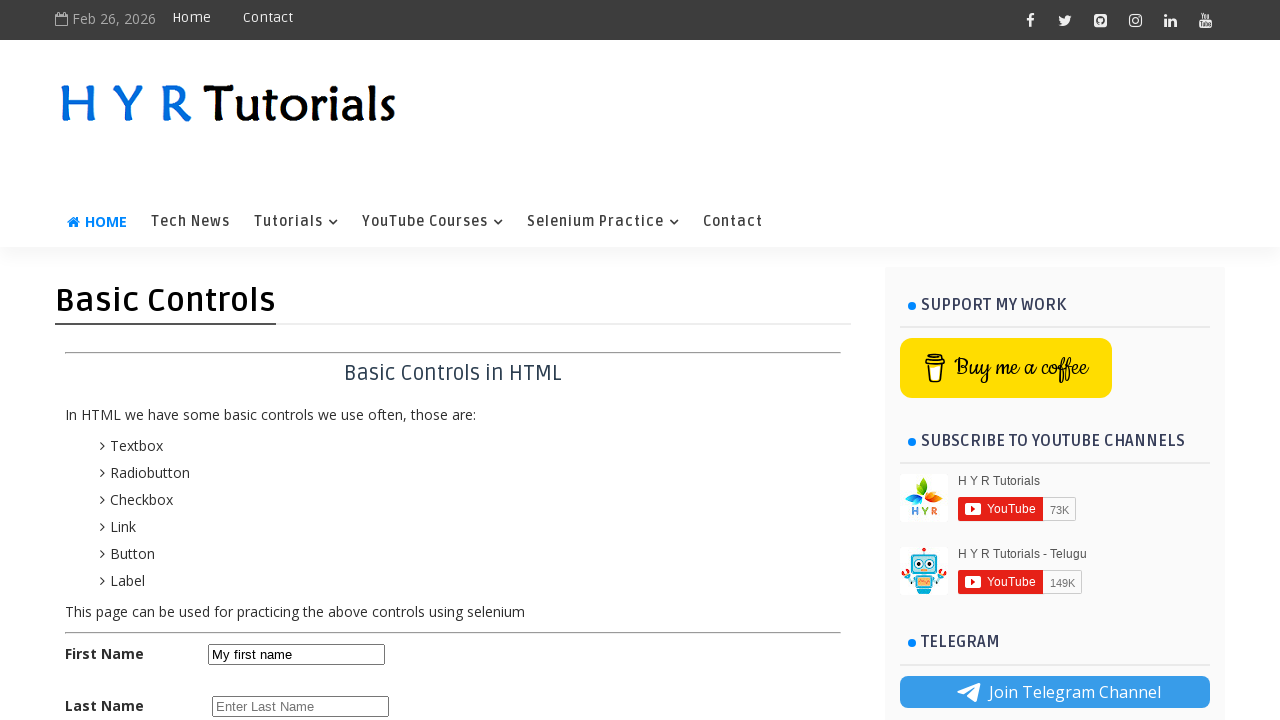

Entered special characters into text box on input.bcTextBox
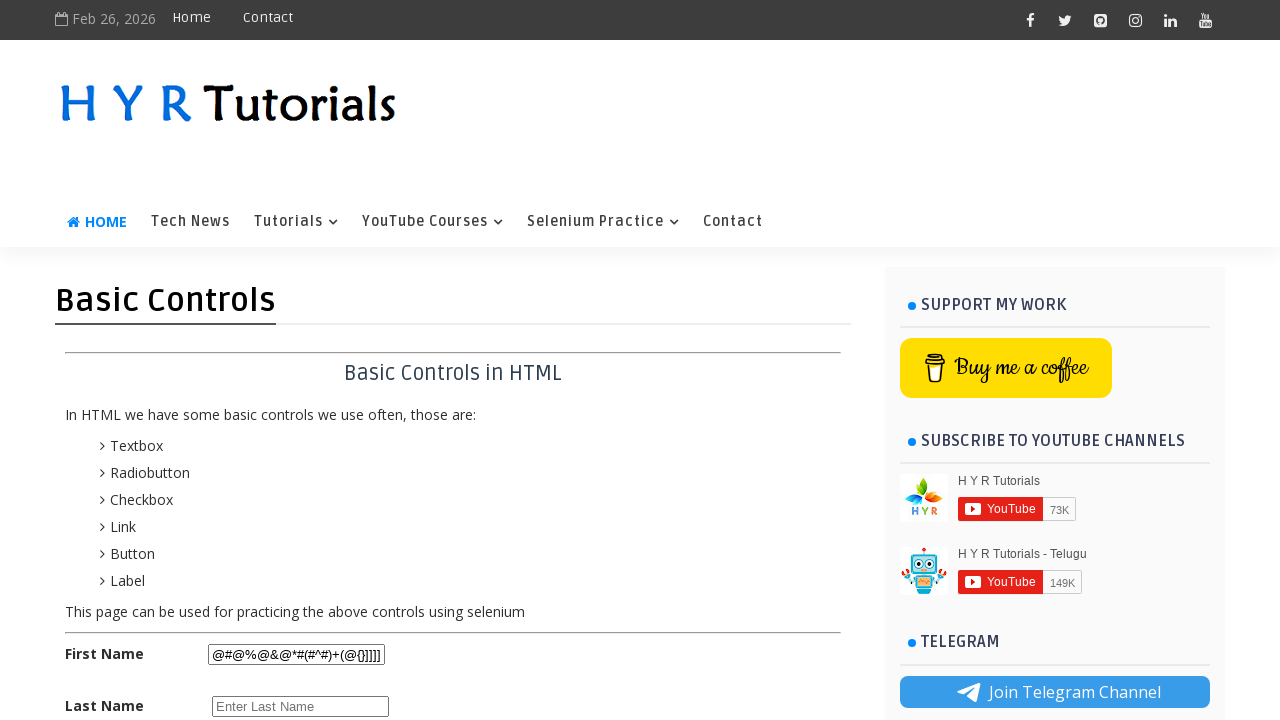

Cleared text box on input.bcTextBox
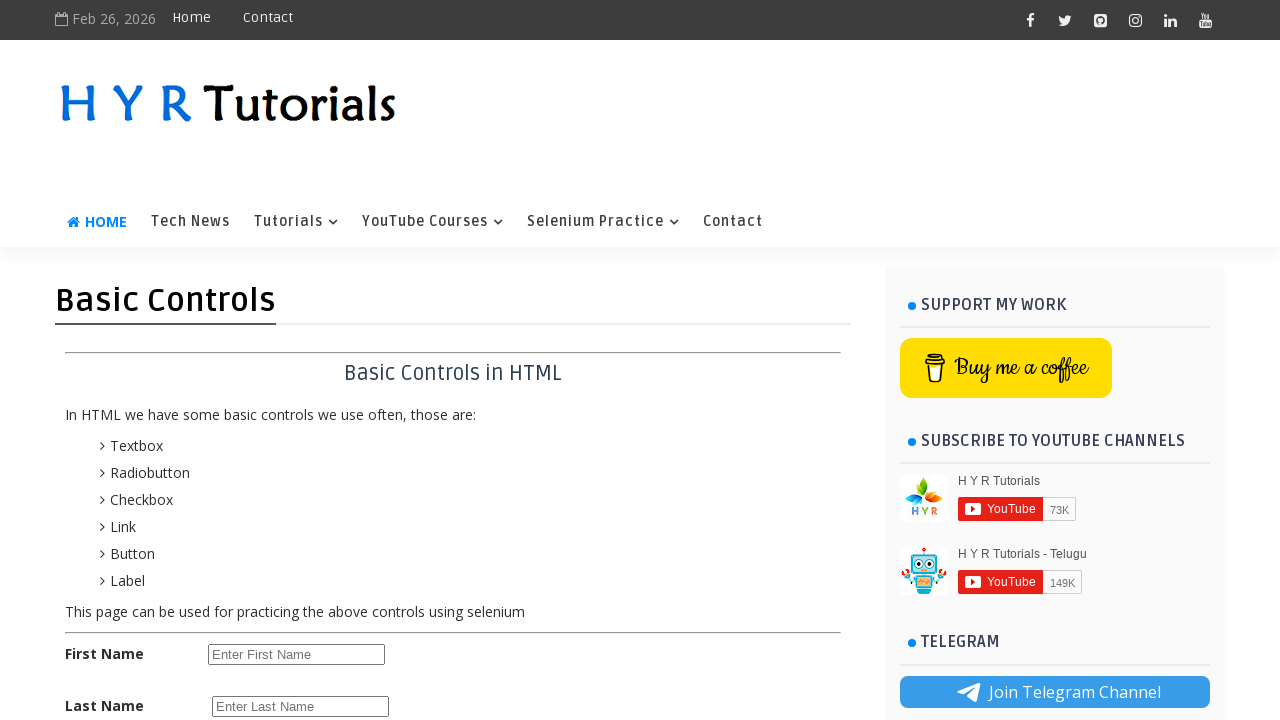

Entered long text string with 10 A's on input.bcTextBox
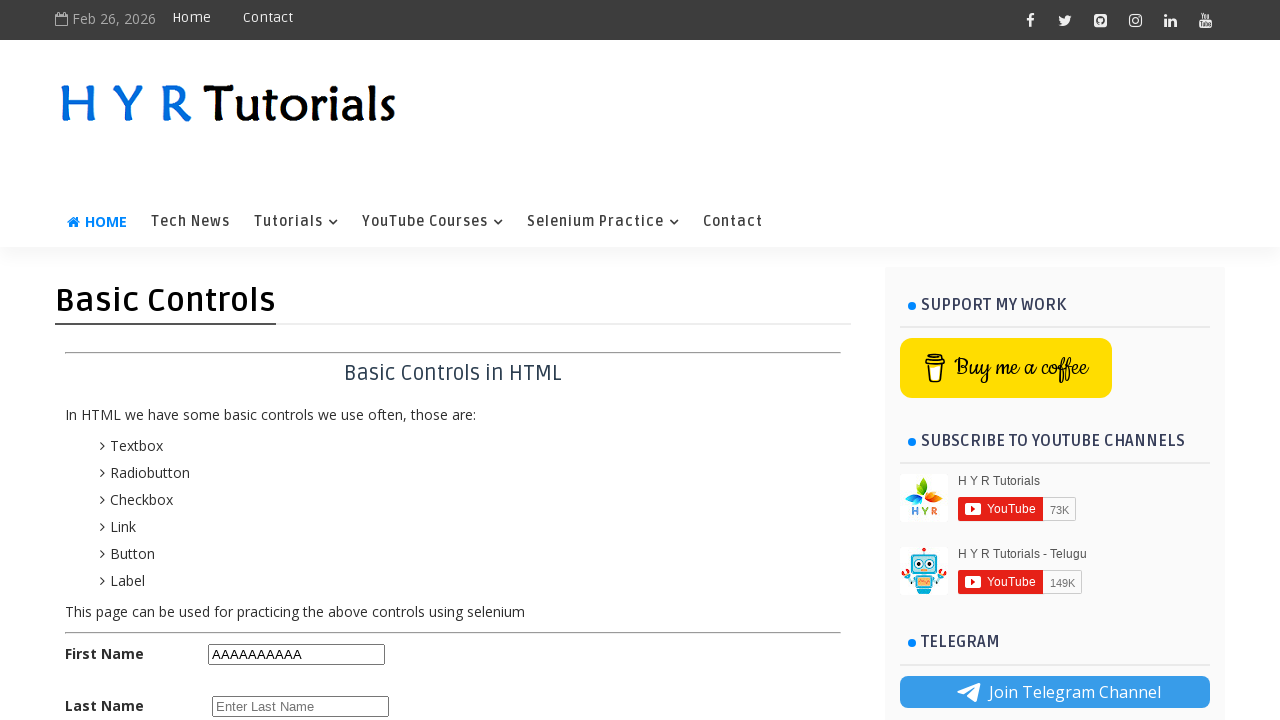

Typed additional text 'Some input' into text box on input.bcTextBox
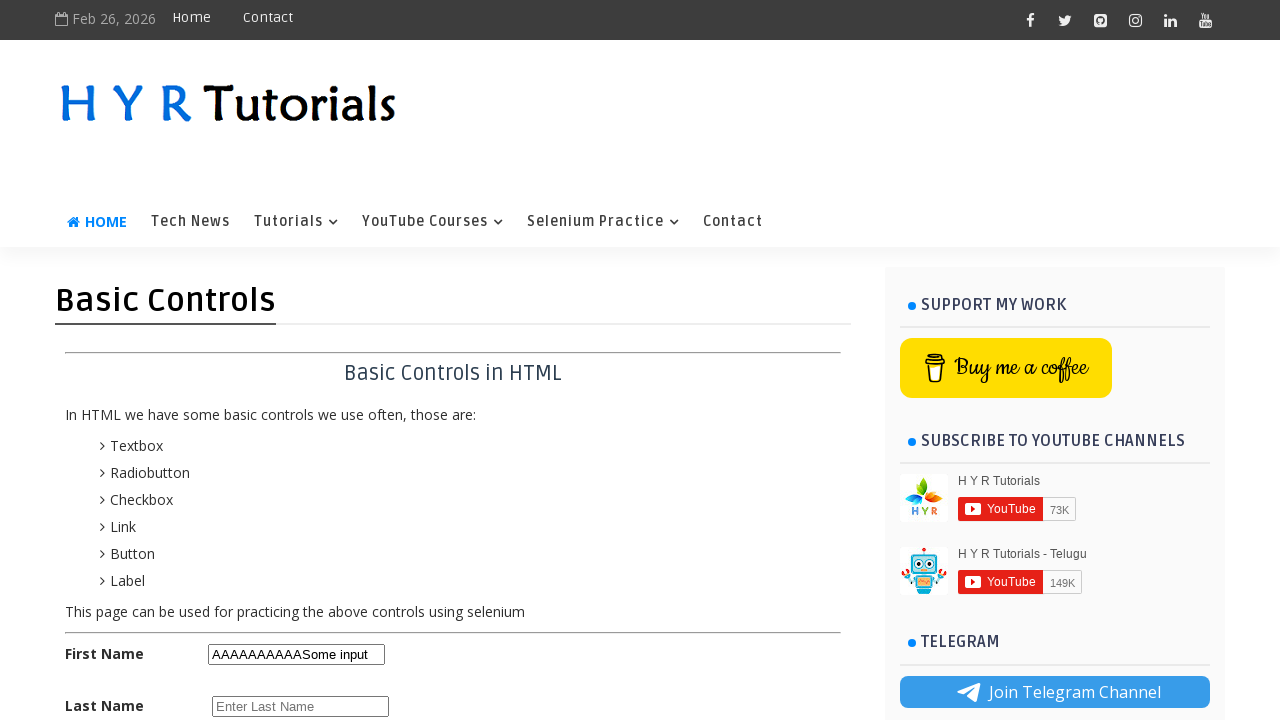

Pressed Enter key on input.bcTextBox
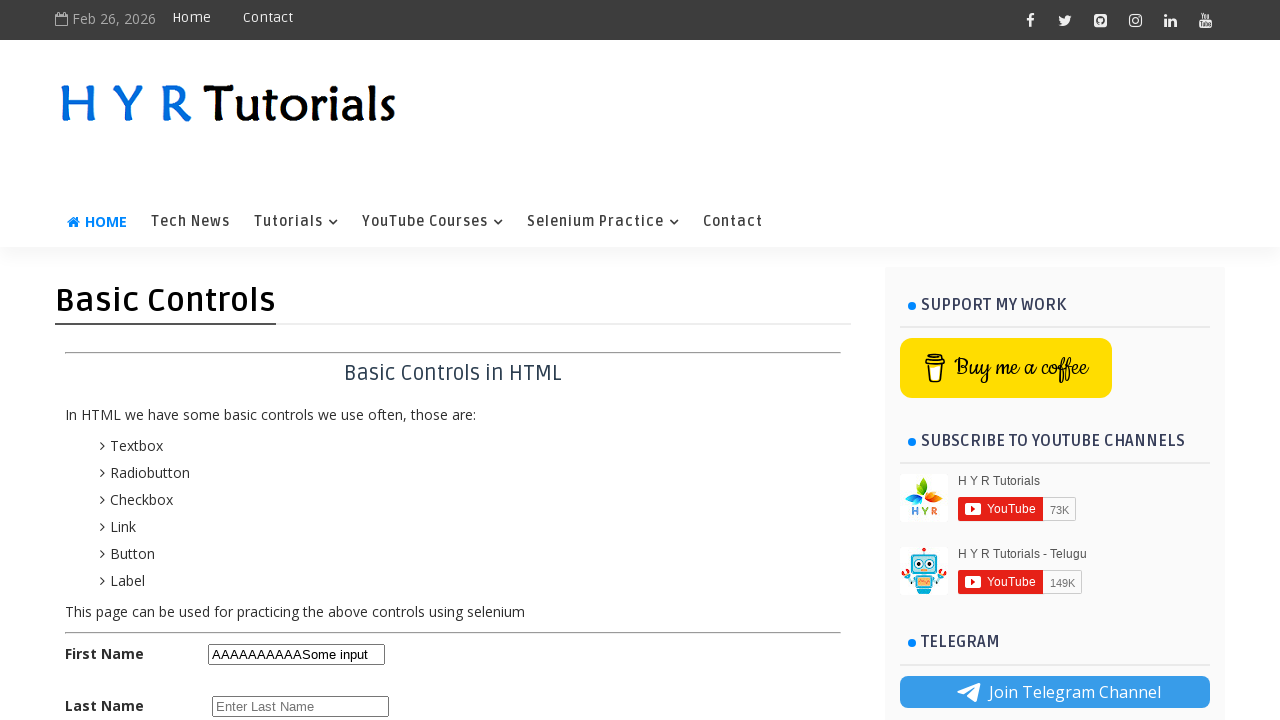

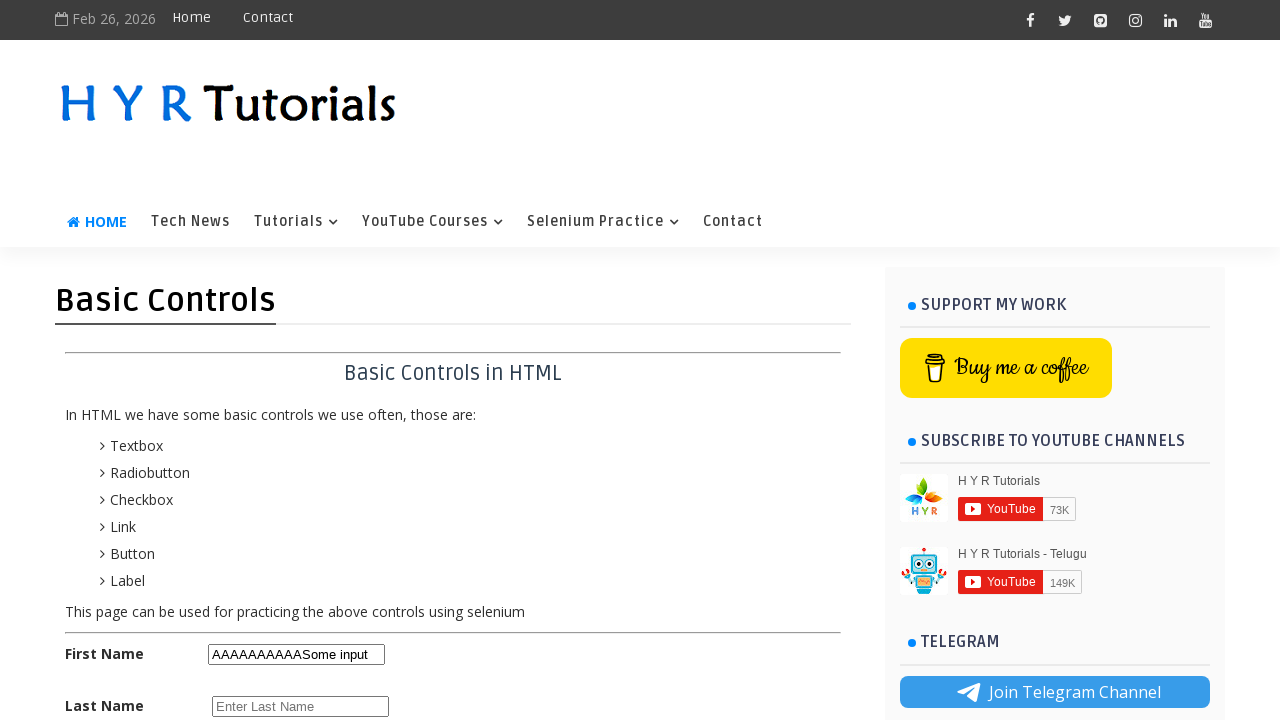